Tests radio button functionality on an automation practice page by checking if a radio button is enabled and clicking it if not already selected.

Starting URL: https://rahulshettyacademy.com/AutomationPractice/

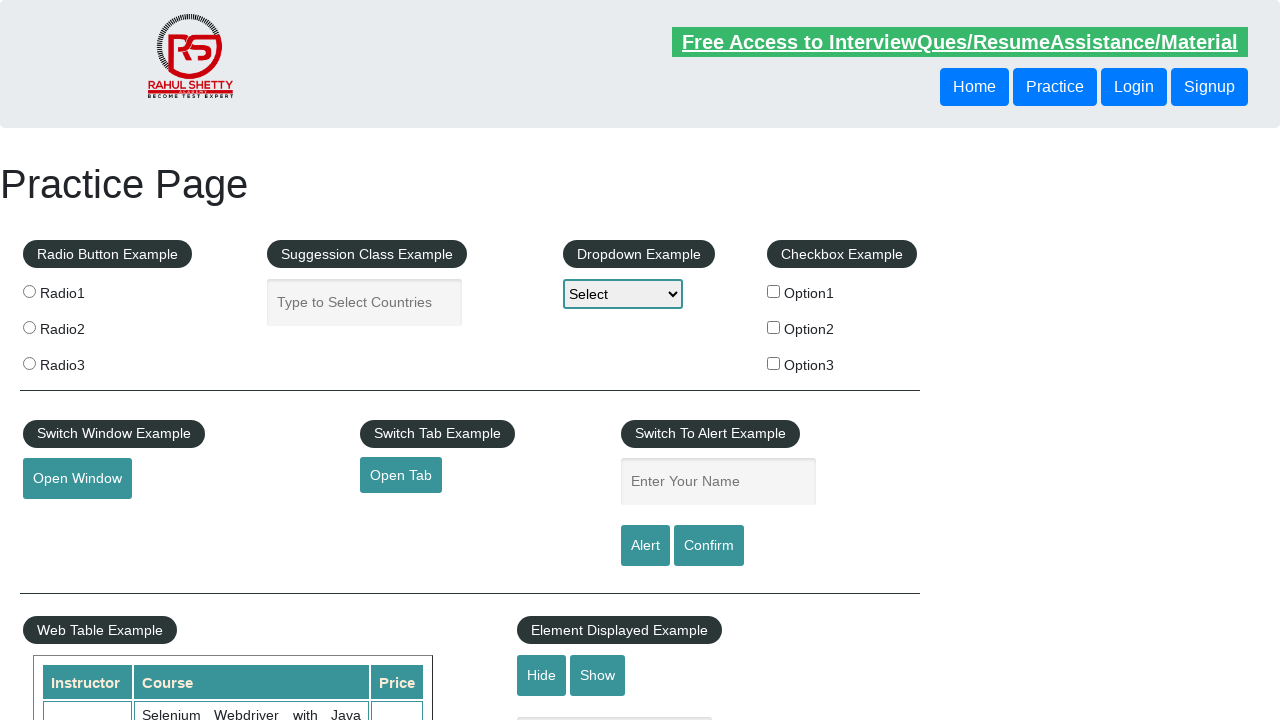

Located radio button with value 'radio1'
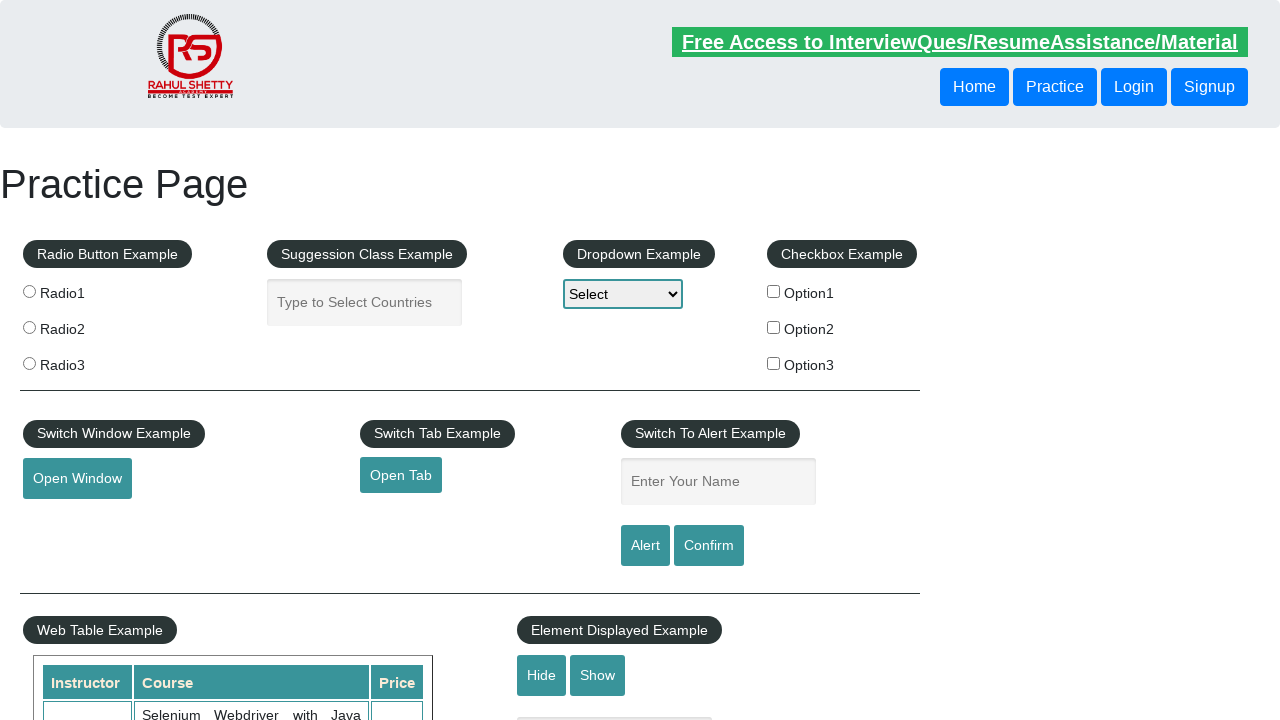

Checked if radio button is enabled
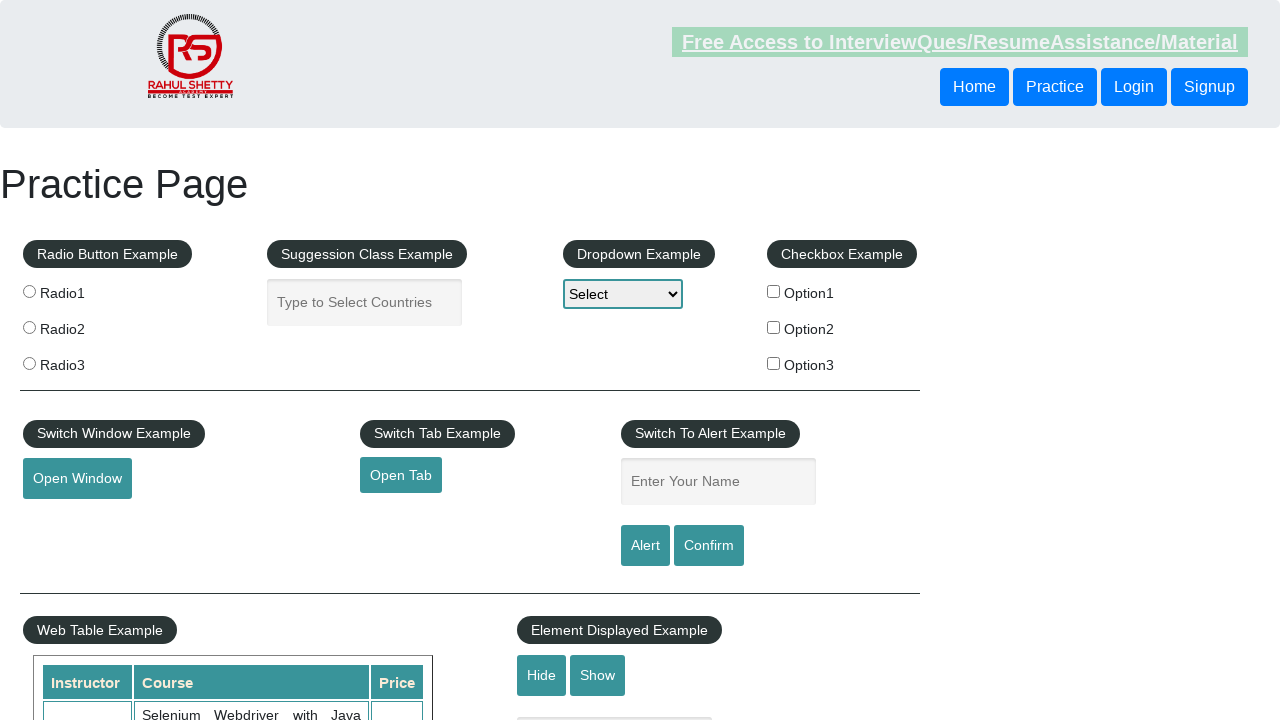

Checked if radio button is selected
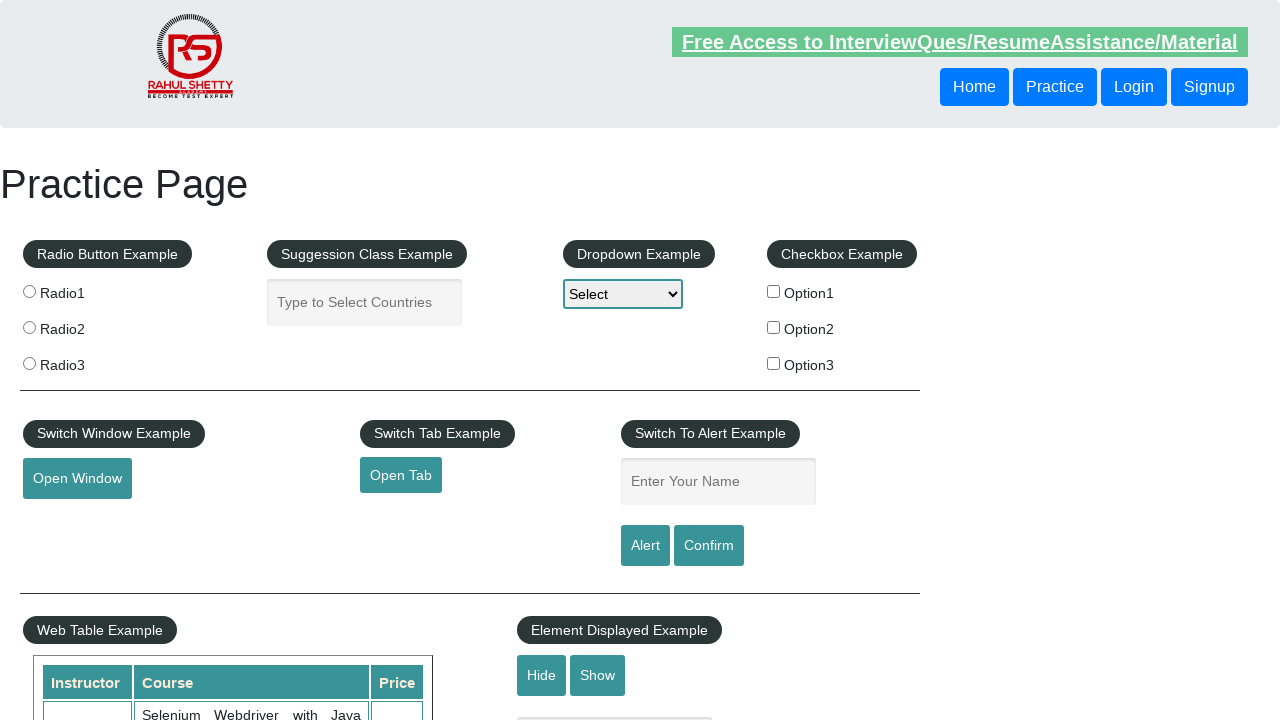

Clicked radio button to select it at (29, 291) on input[value='radio1']
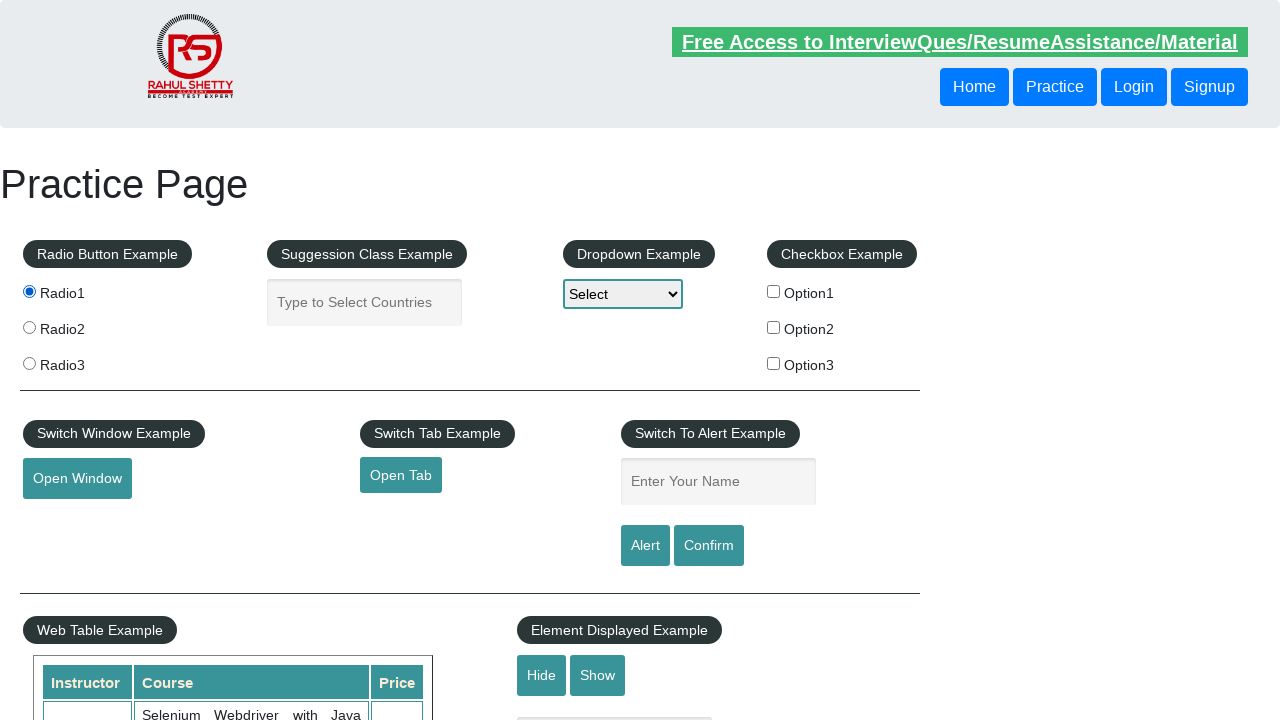

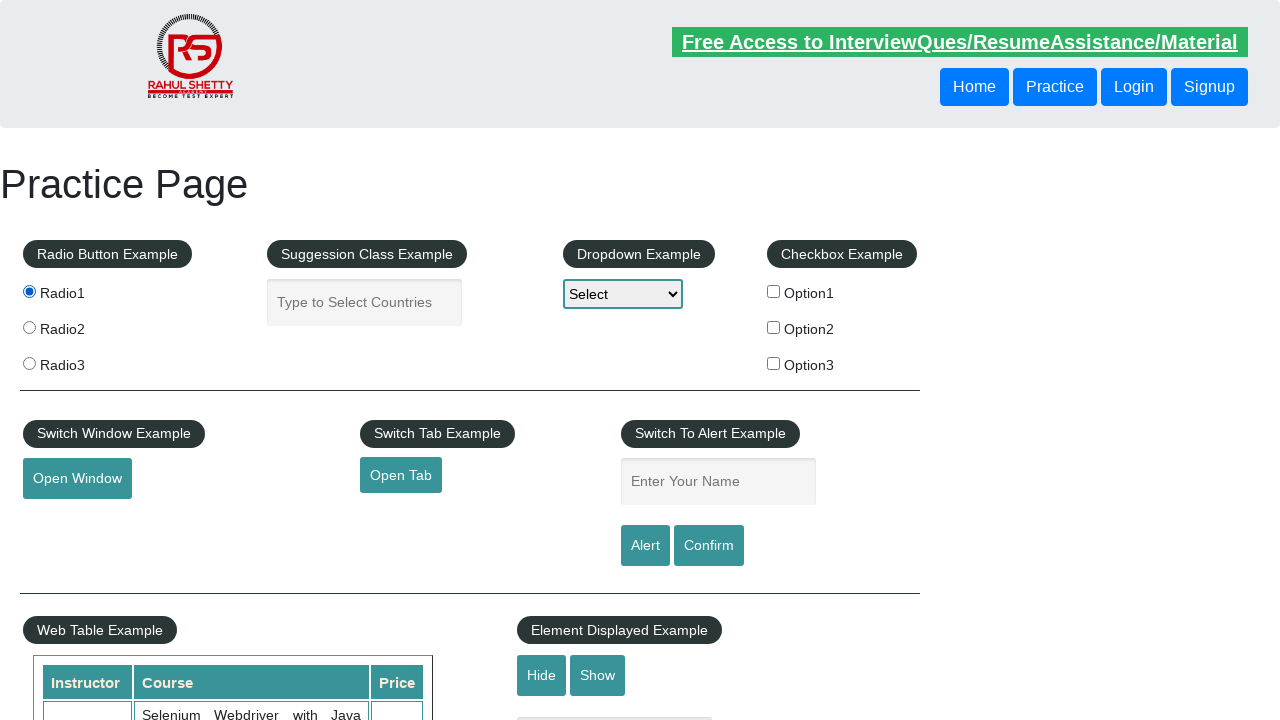